Tests finding a link by its exact text content (a calculated number), clicking it to navigate to a form page, then filling in personal information fields (first name, last name, city, country) and submitting the form.

Starting URL: http://suninjuly.github.io/find_link_text

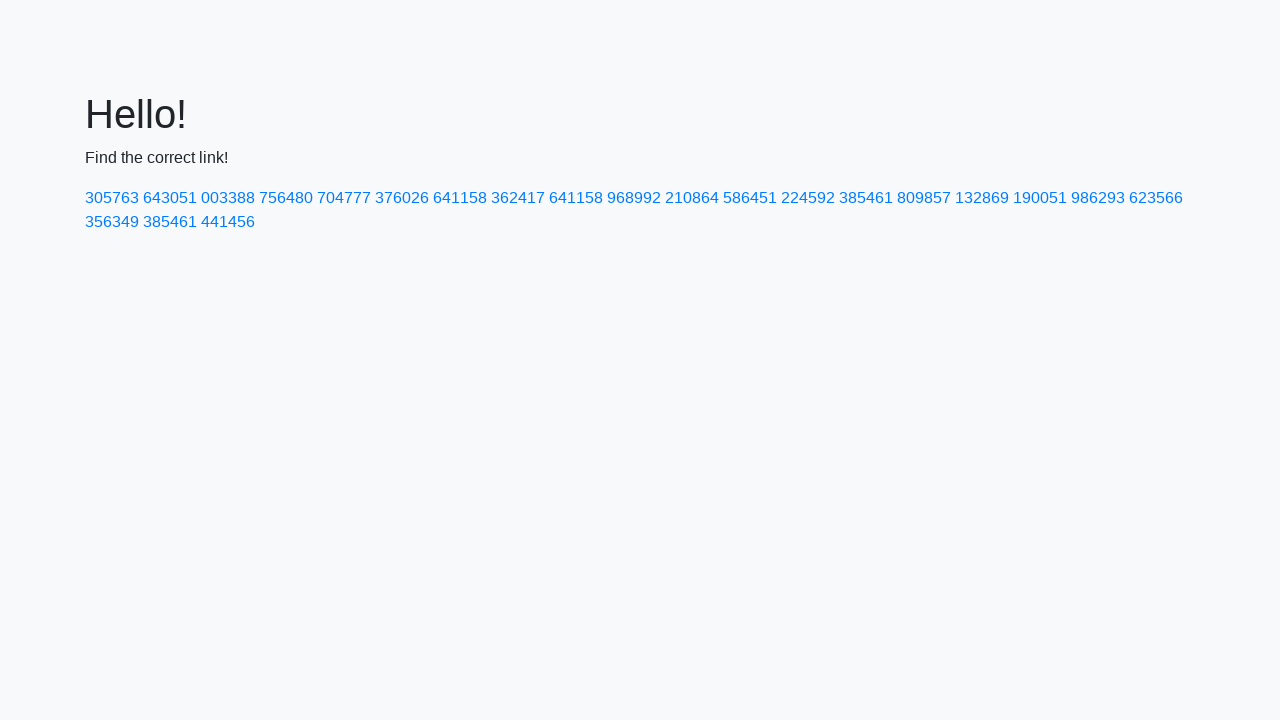

Clicked link with text '224592' to navigate to form page at (808, 198) on a:text-is('224592')
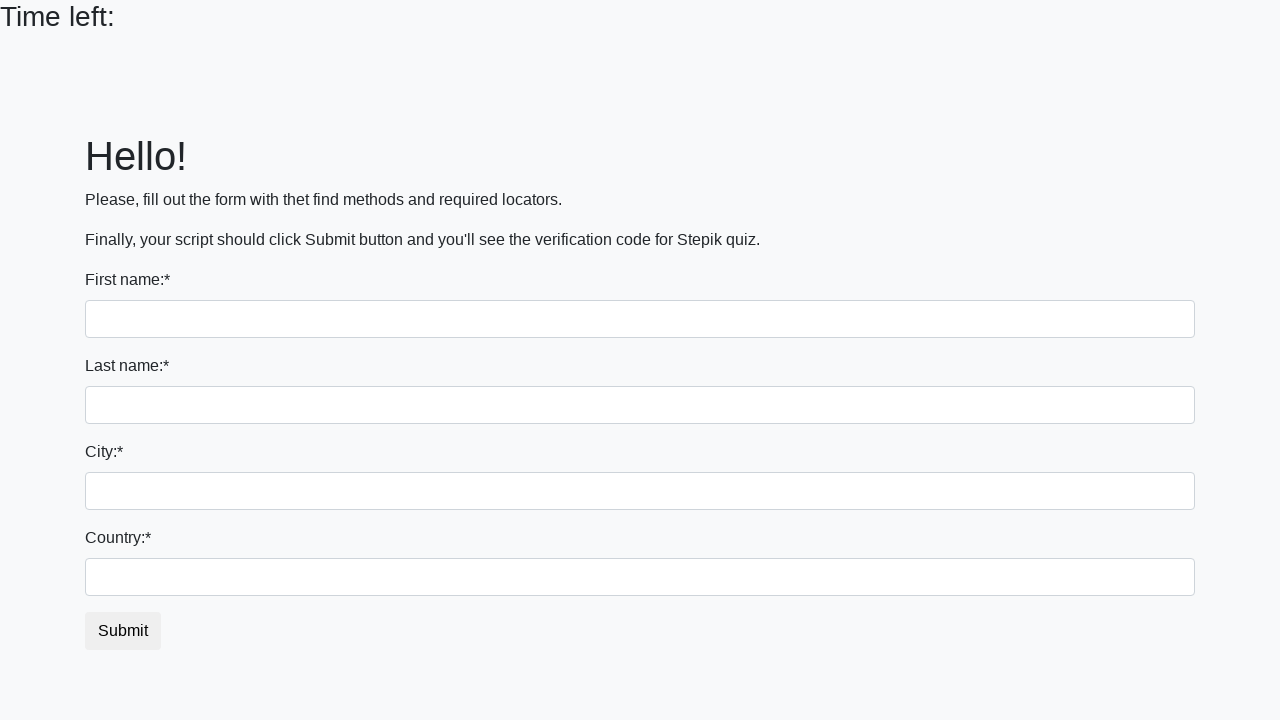

Filled first name field with 'Ivan' on input
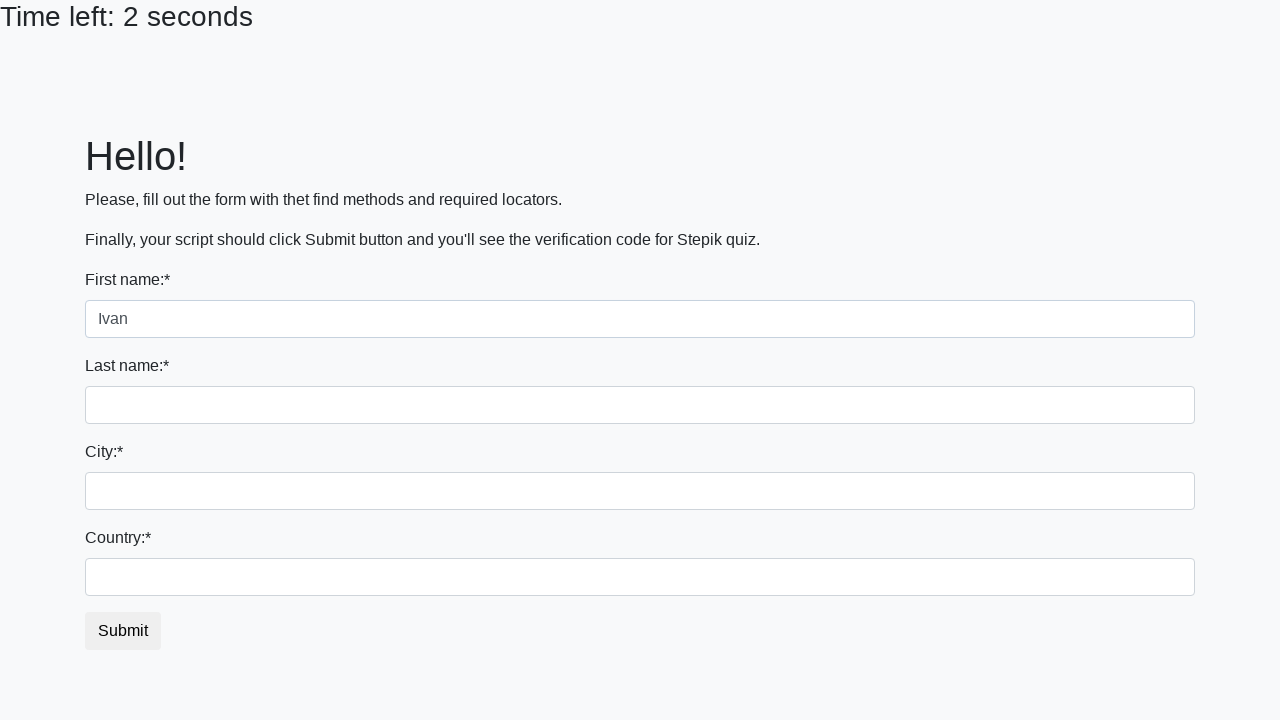

Filled last name field with 'Petrov' on input[name='last_name']
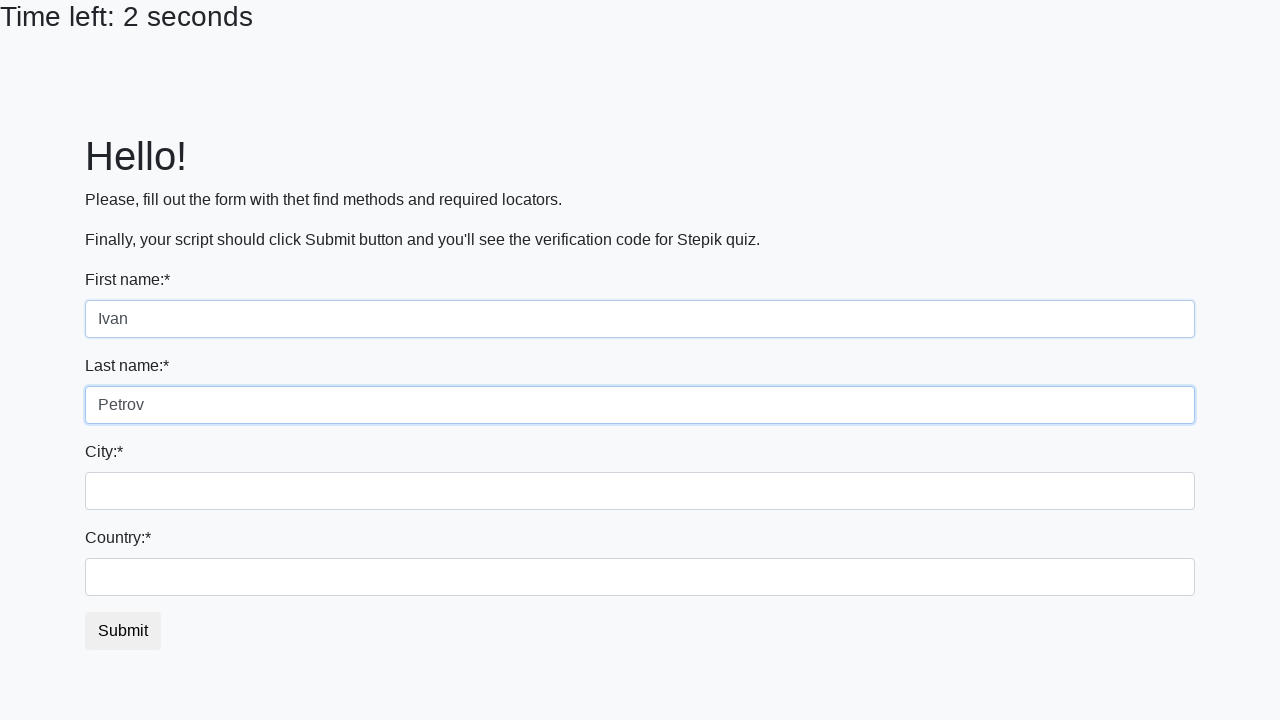

Filled city field with 'Smolensk' on .city
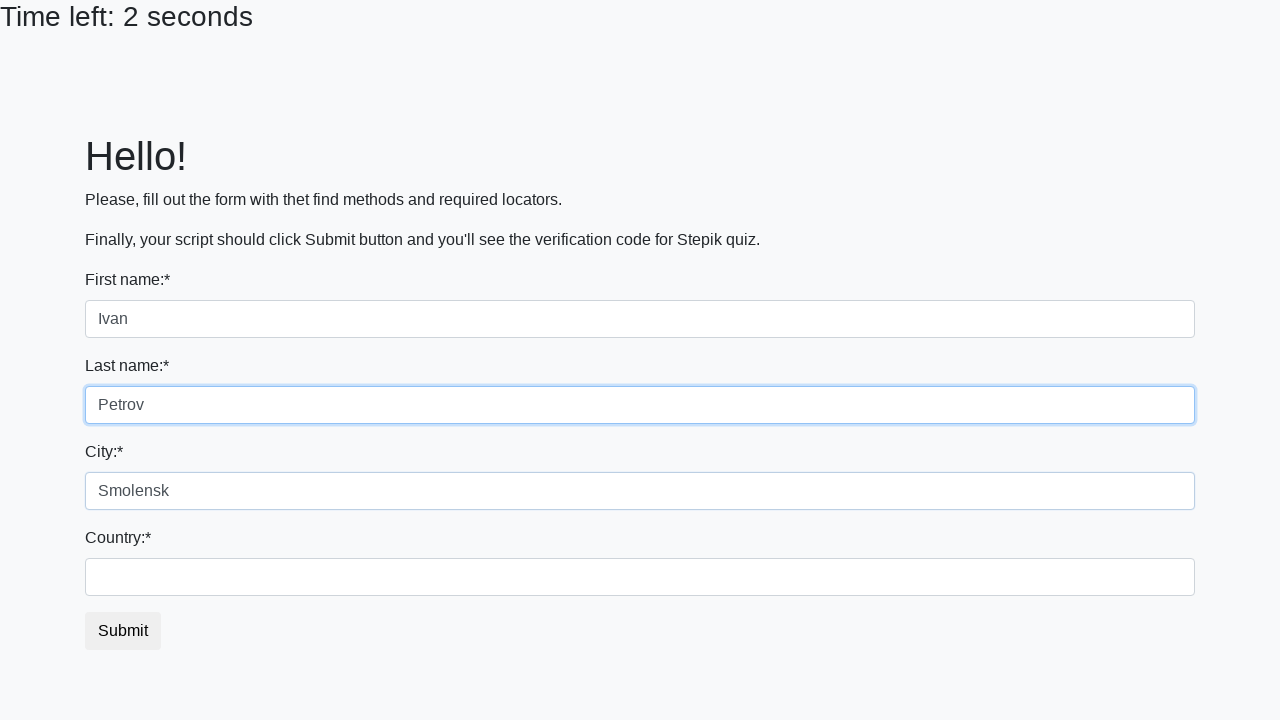

Filled country field with 'Russia' on #country
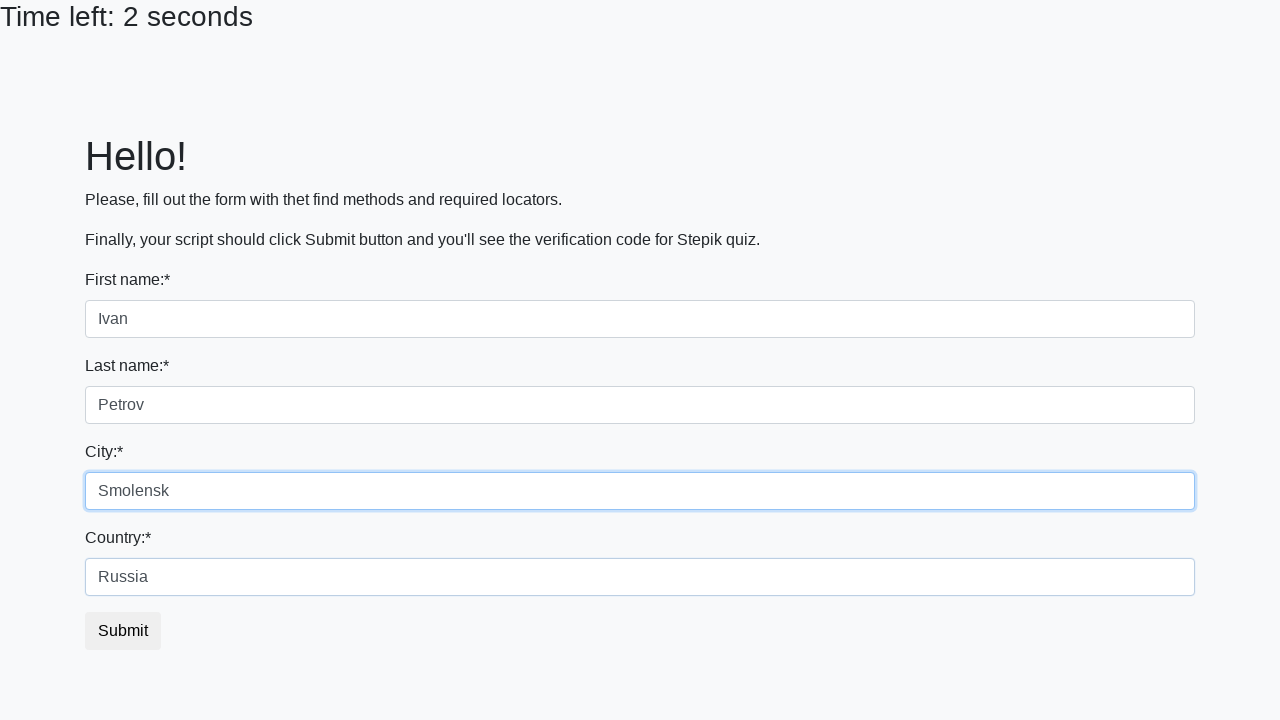

Clicked submit button to submit form at (123, 631) on button.btn
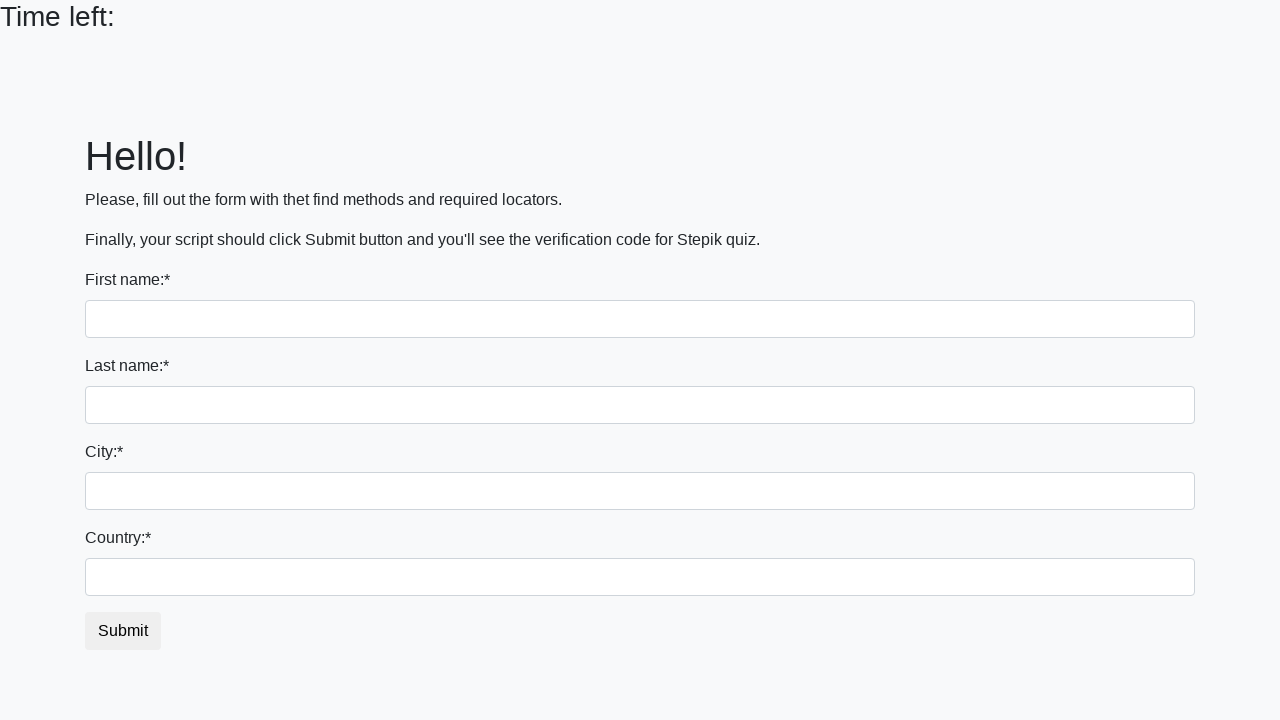

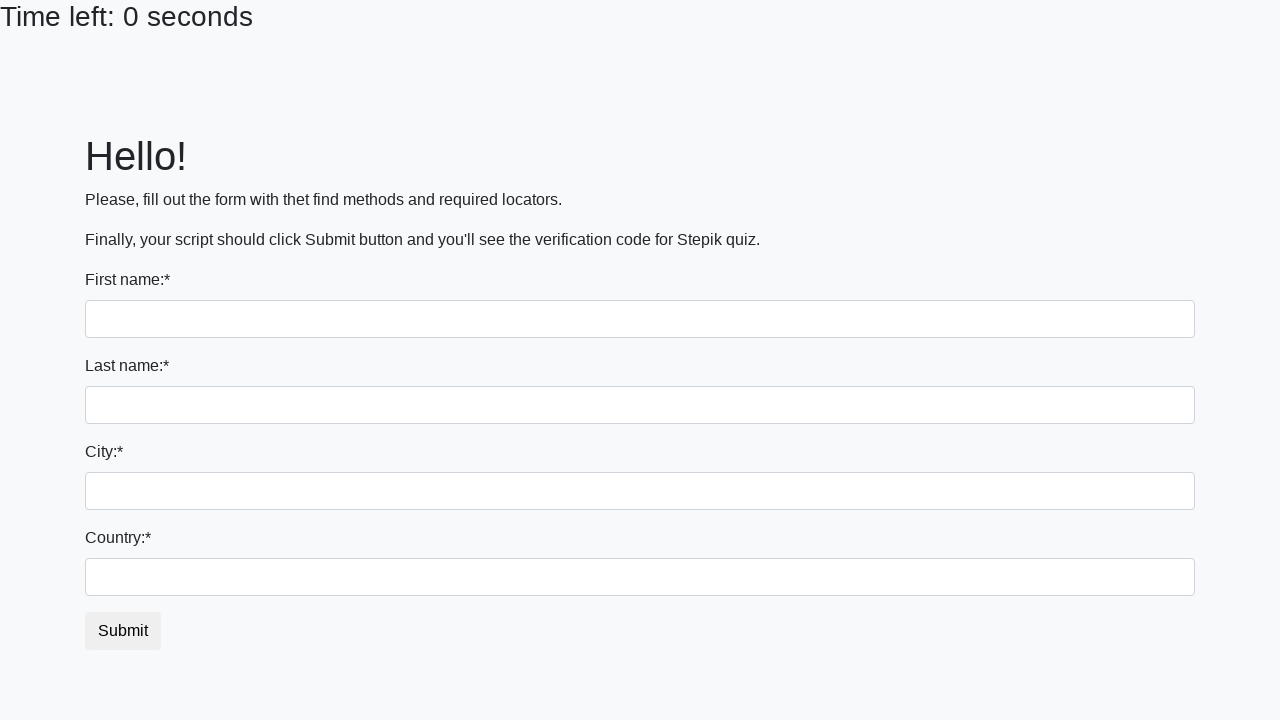